Tests checkbox interactions on a dropdown practice page by selecting a checkbox and verifying the total count of checkboxes

Starting URL: https://rahulshettyacademy.com/dropdownsPractise/

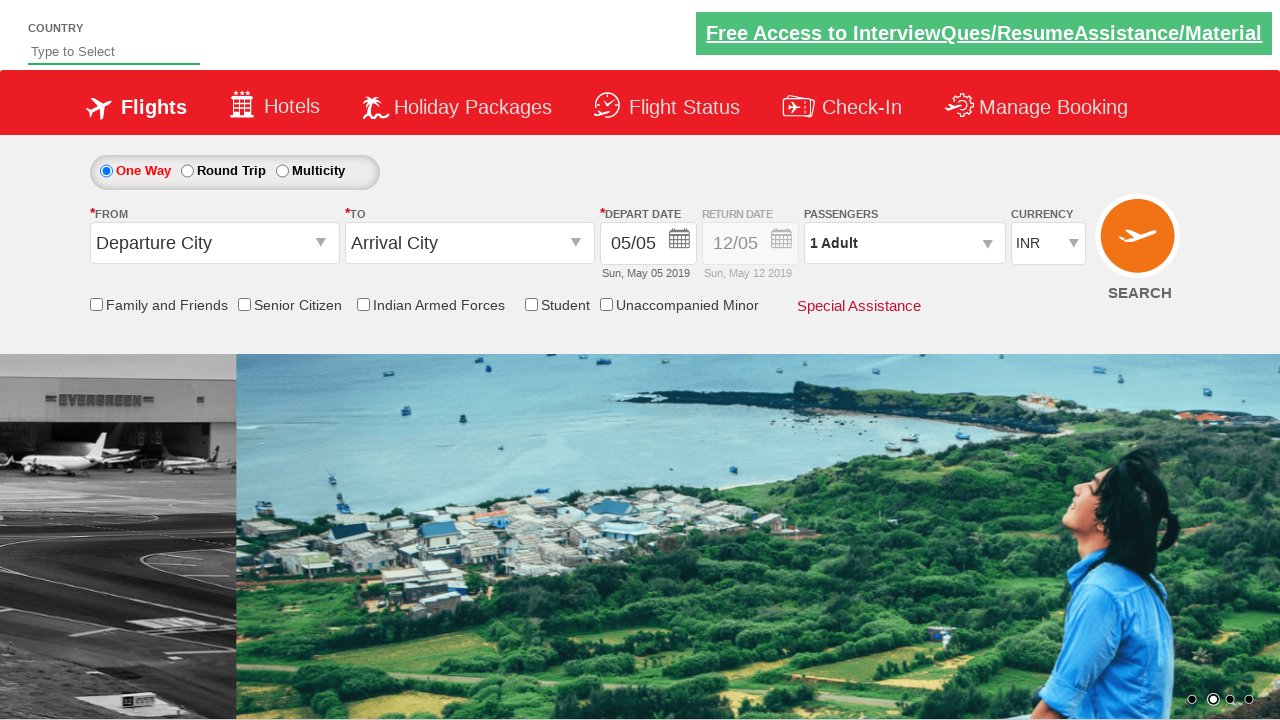

Navigated to dropdowns practice page
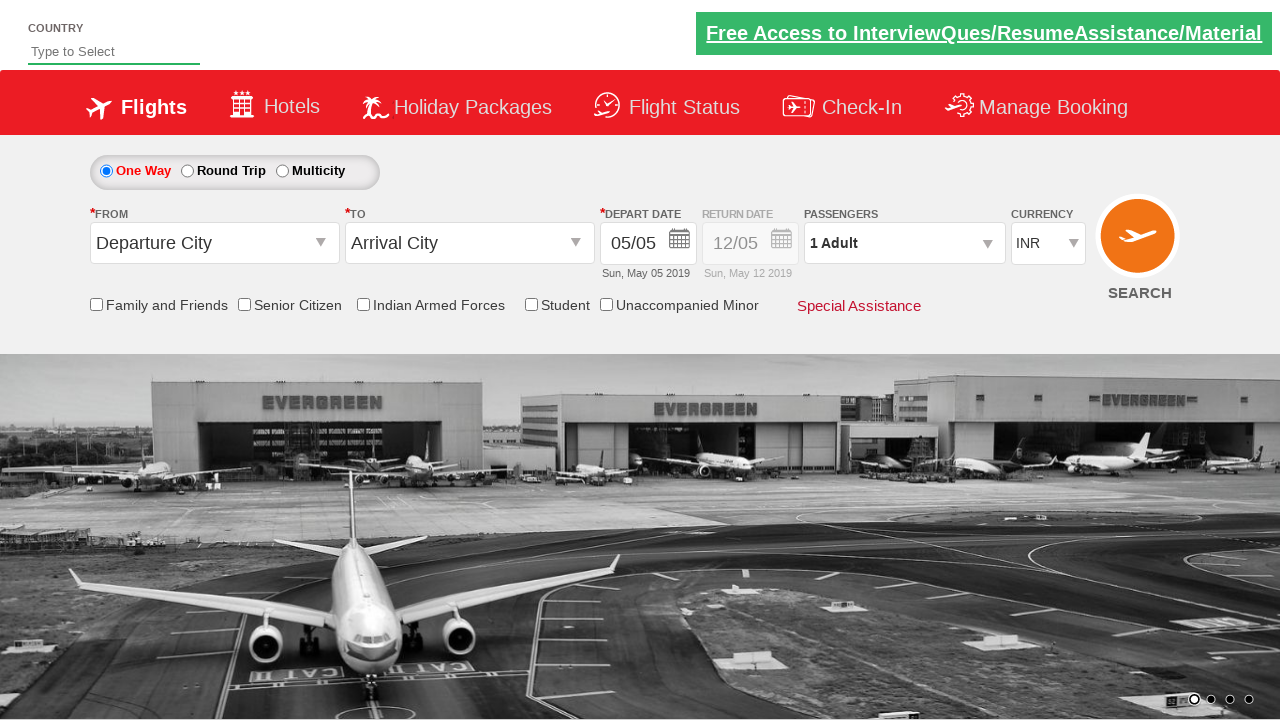

Clicked friends and family checkbox at (96, 304) on input[id*='friendsandfamily']
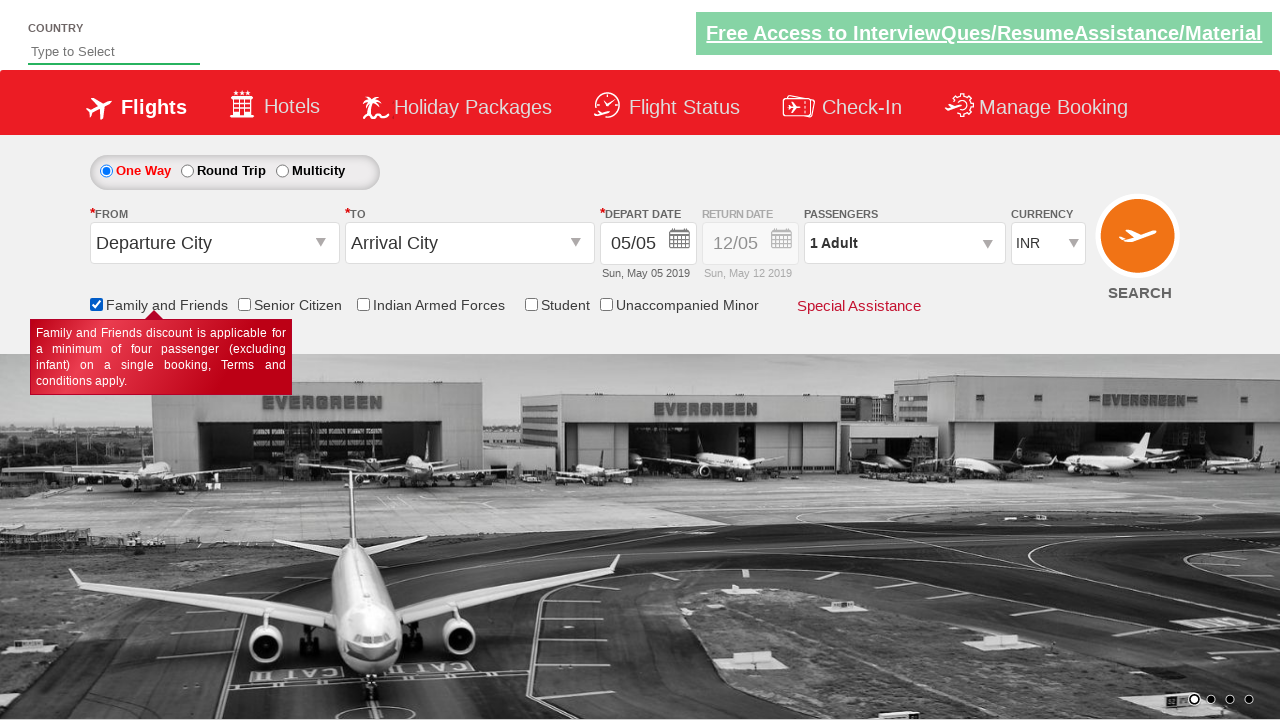

Verified friends and family checkbox is checked
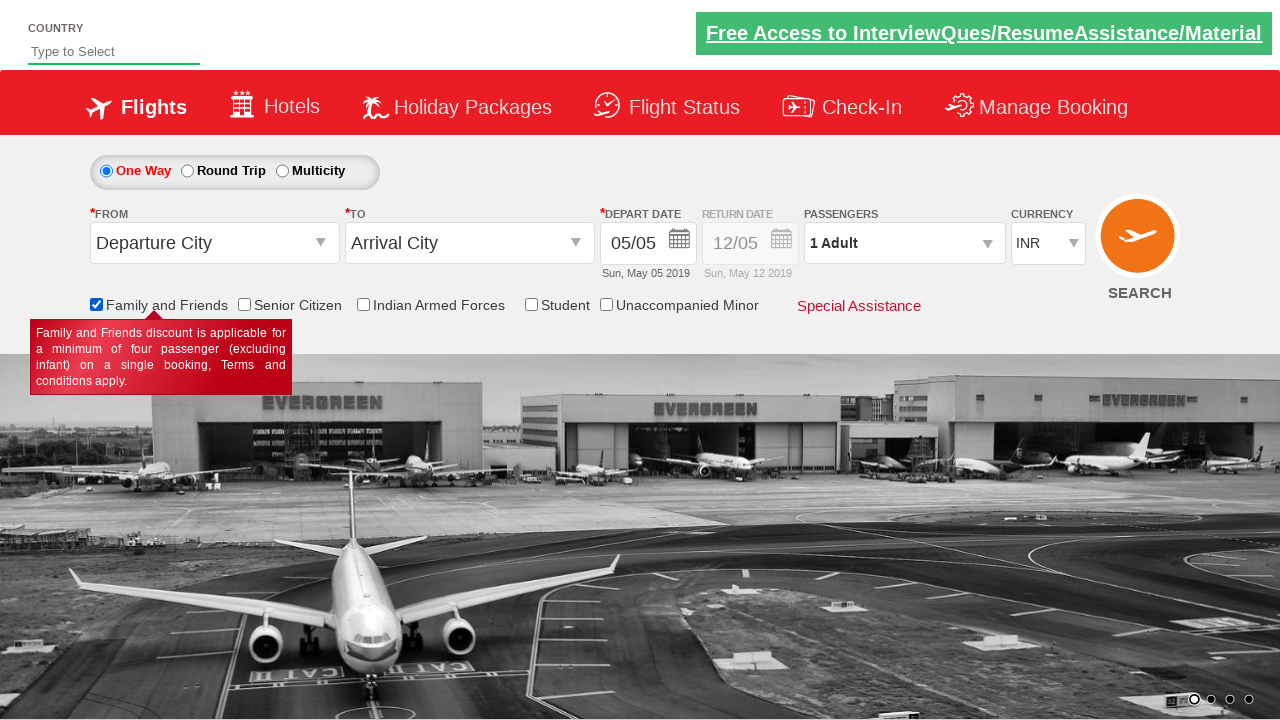

Counted total checkboxes on page: 6
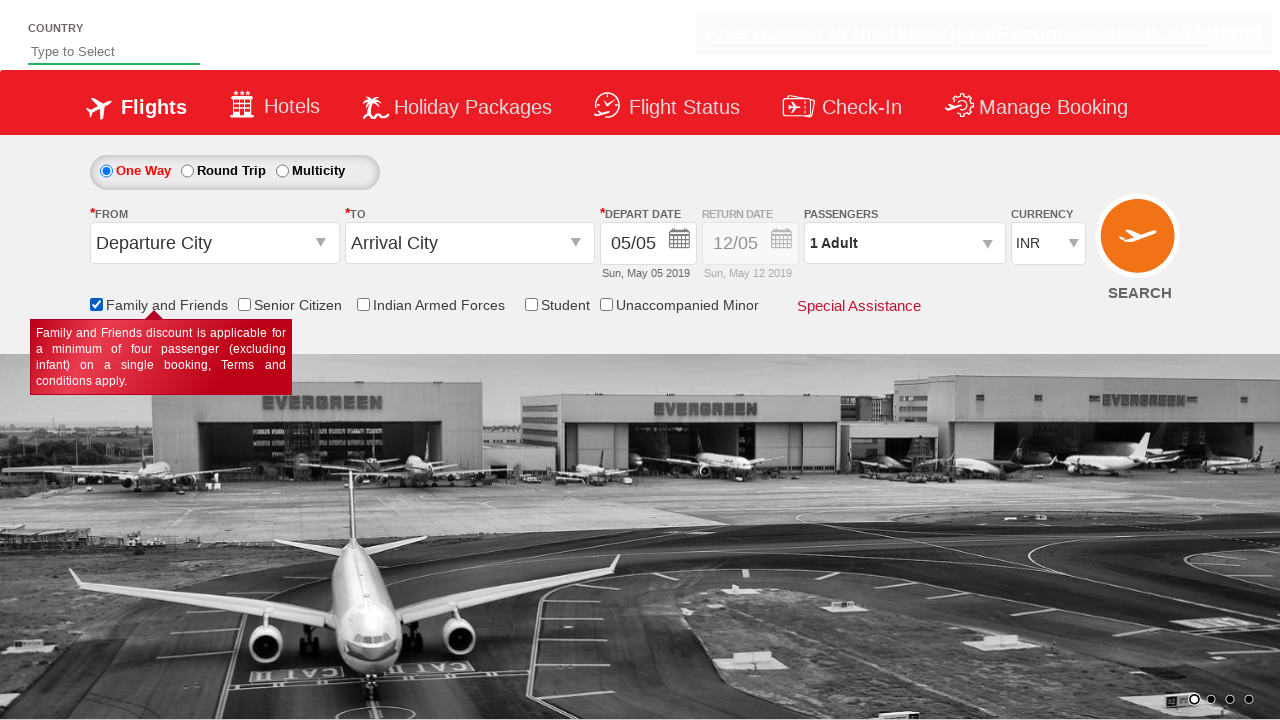

Verified checkbox count is greater than zero
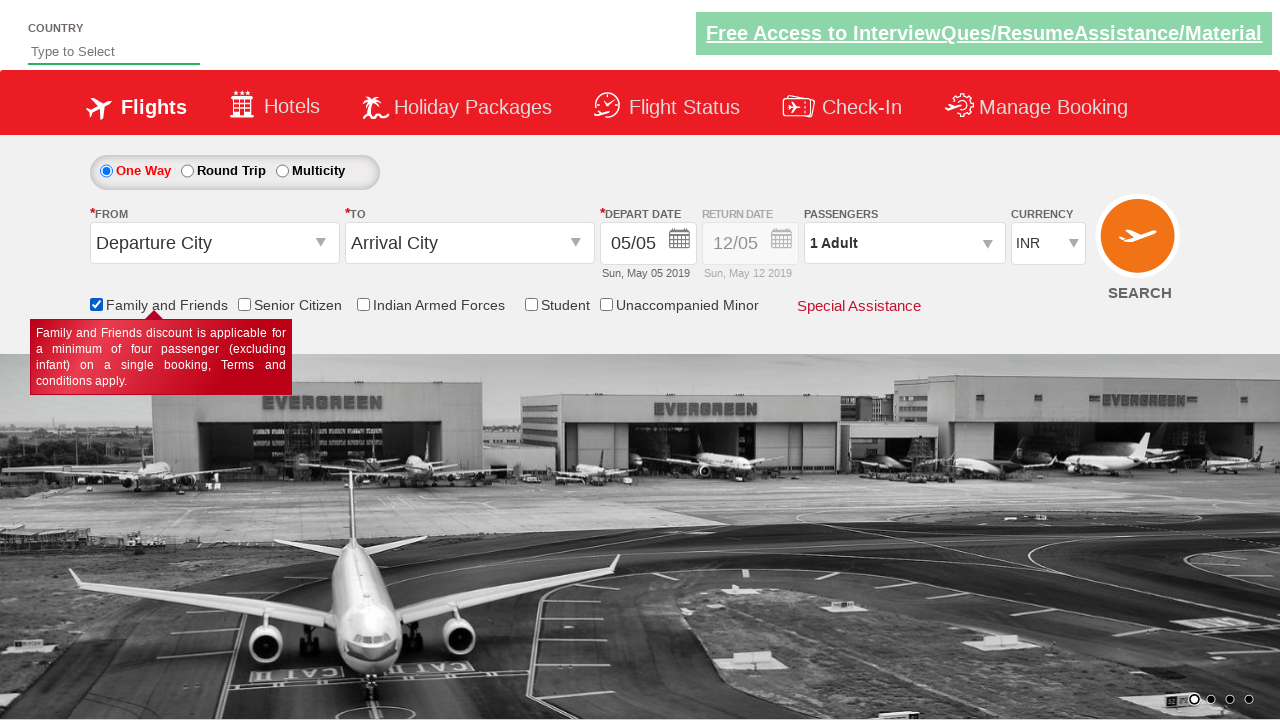

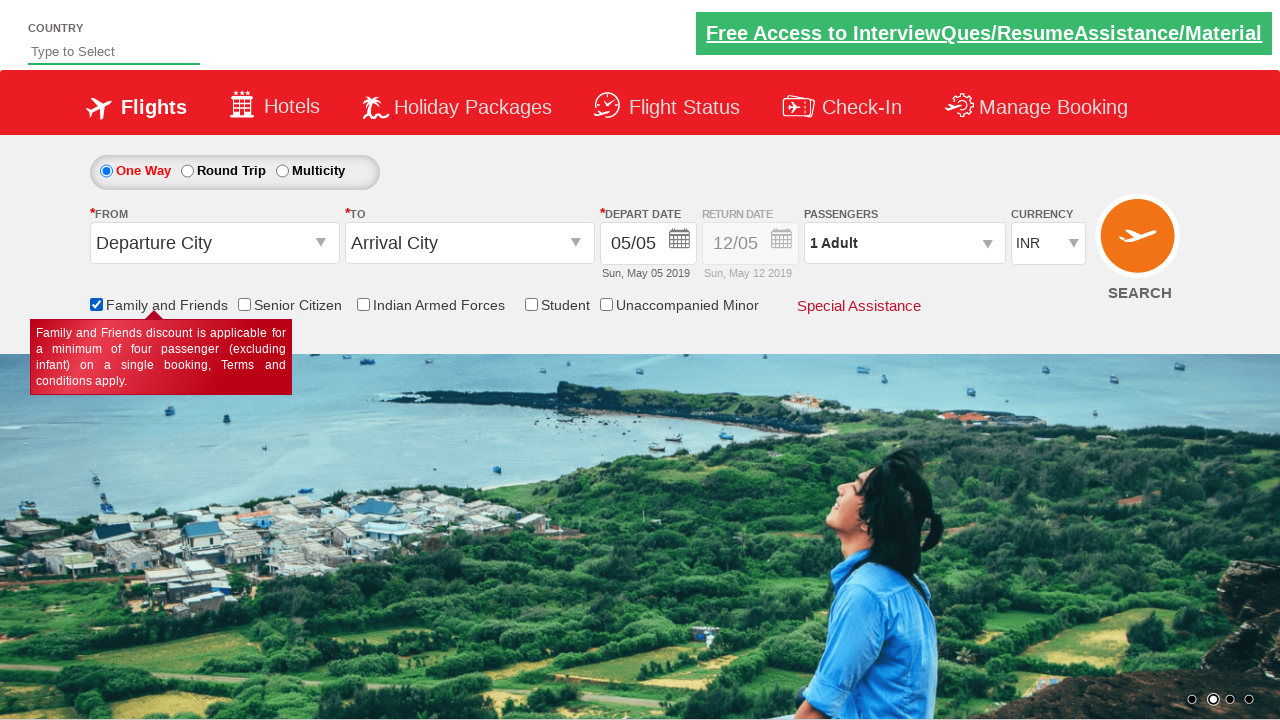